Tests the calculator by entering two numbers and clicking the Go button to verify addition works correctly

Starting URL: http://juliemr.github.io/protractor-demo/

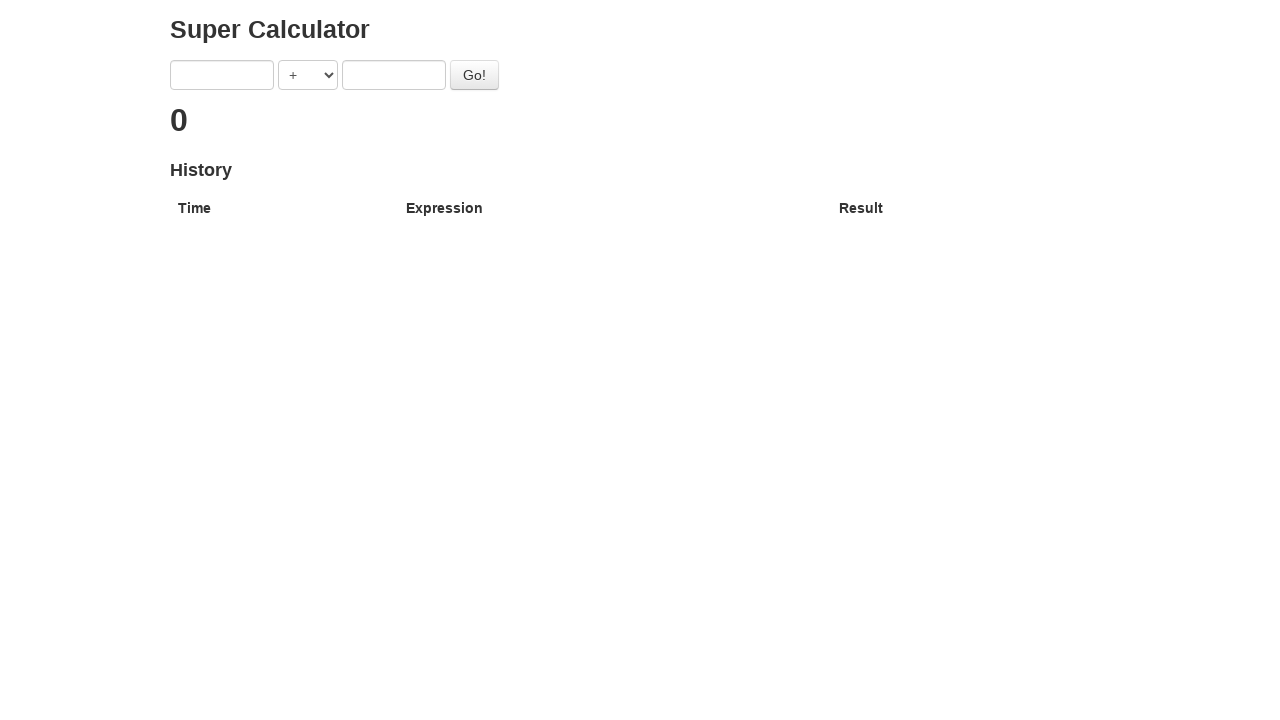

Entered first number '1' into the calculator on input[ng-model='first']
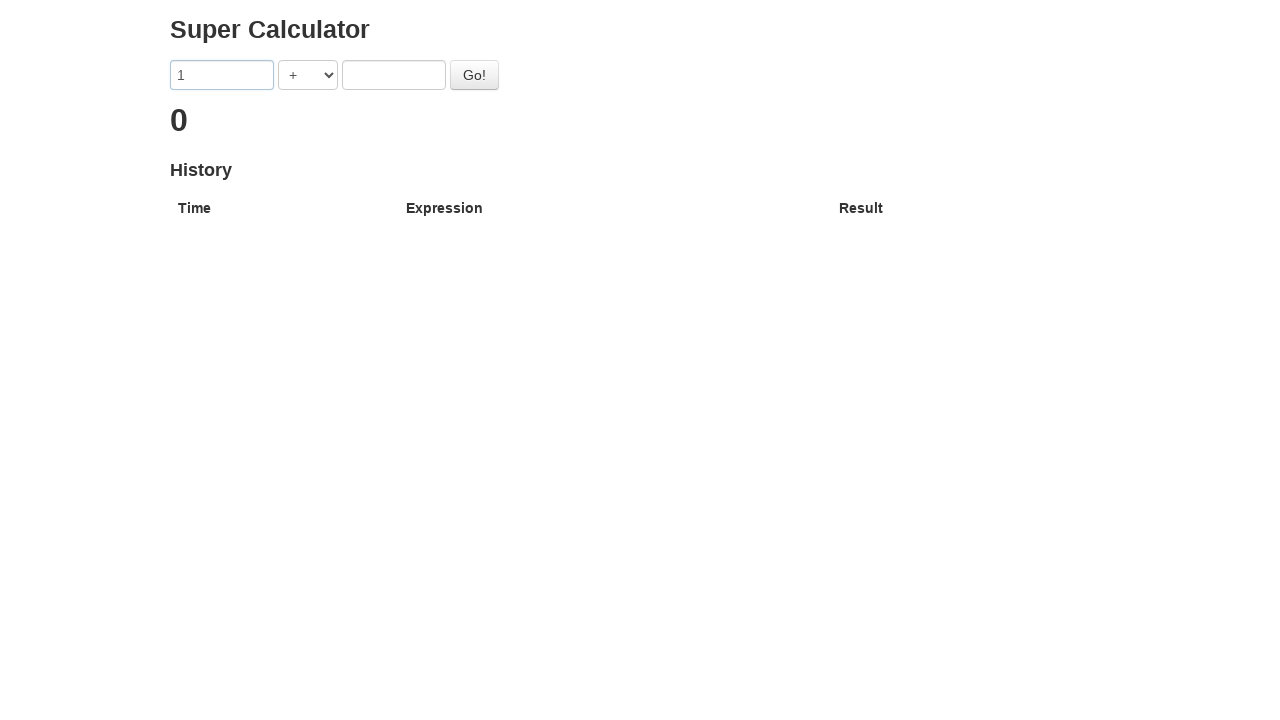

Entered second number '2' into the calculator on input[ng-model='second']
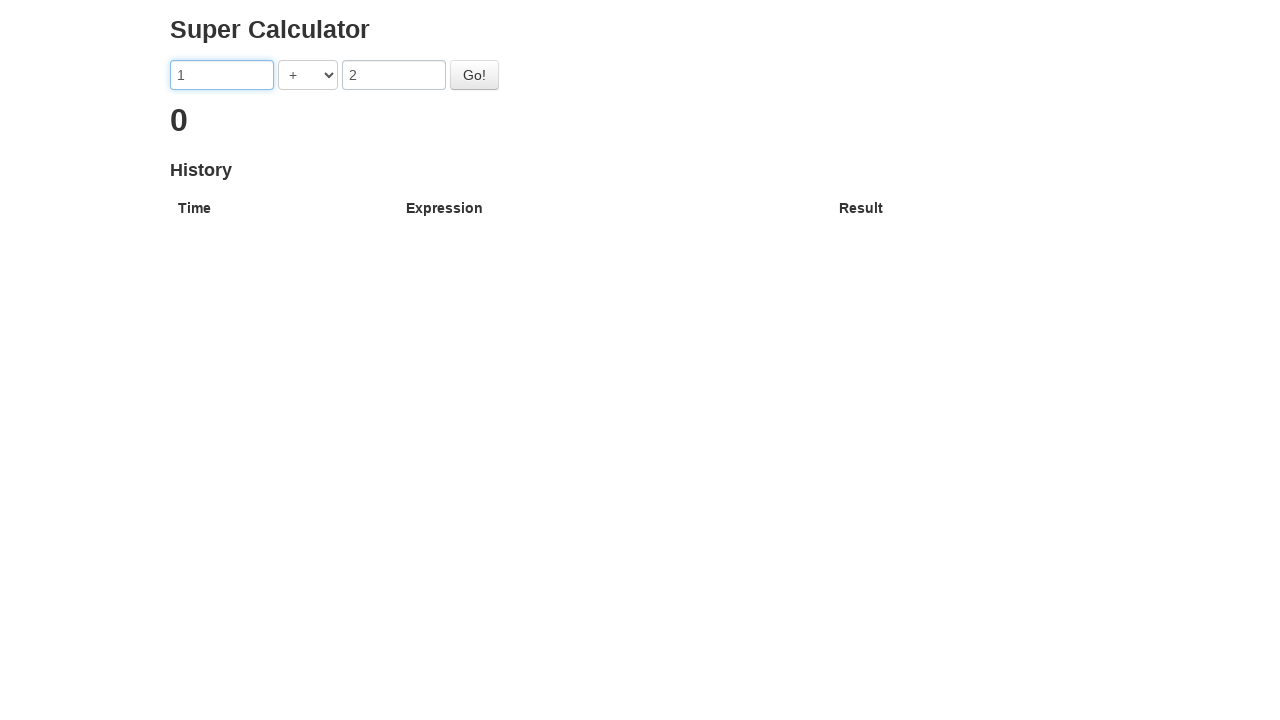

Clicked the Go button to perform addition at (474, 75) on #gobutton
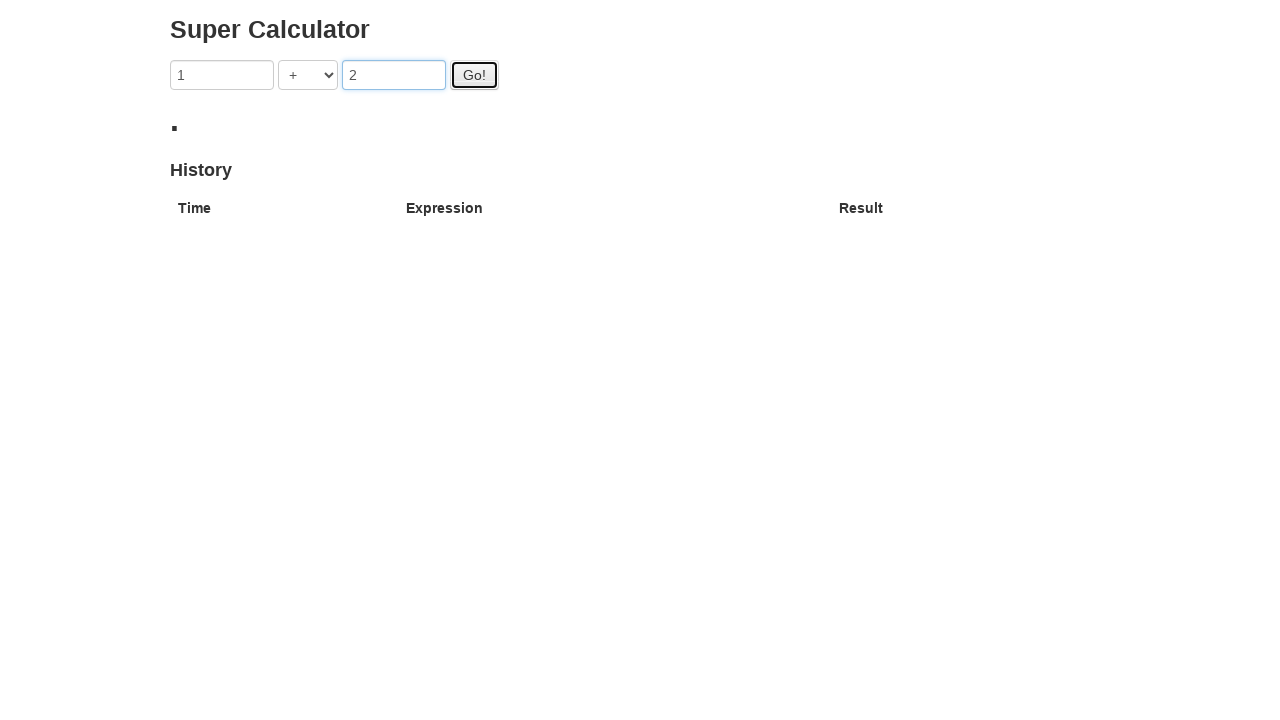

Verified that the result '3' is displayed (1 + 2 = 3)
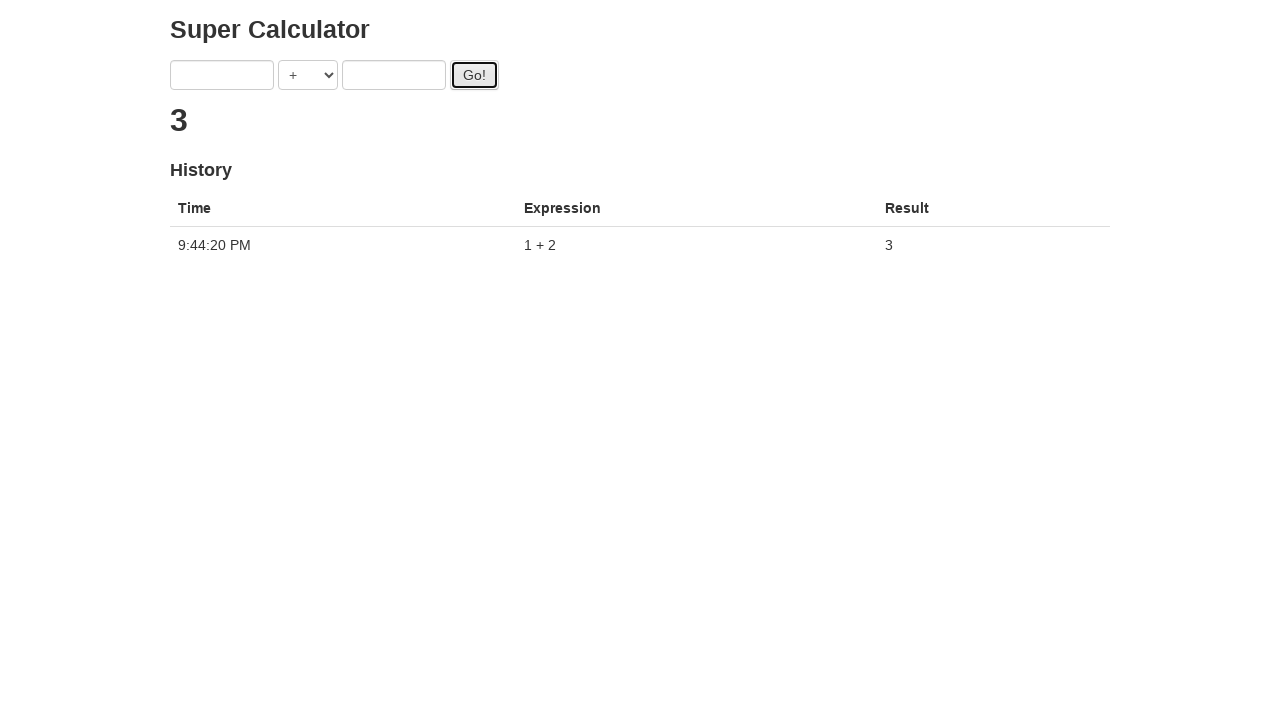

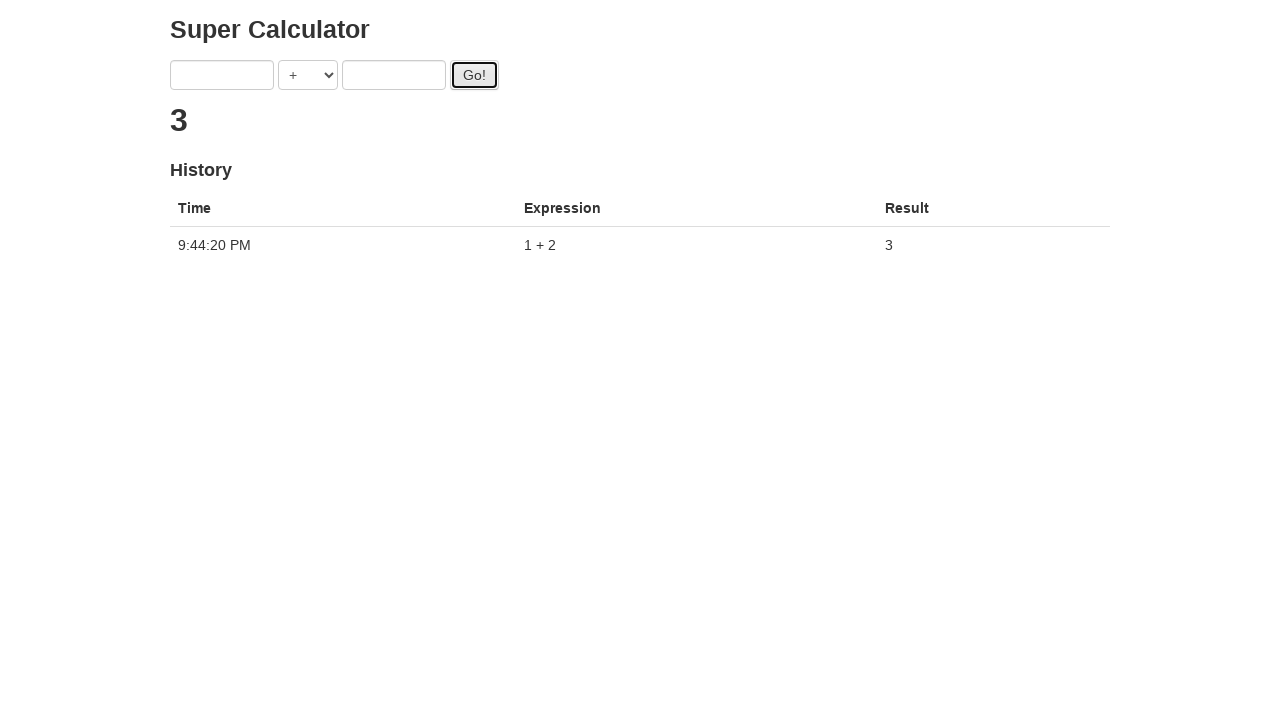